Tests right-click context menu functionality by performing a context click on a target element and then selecting the "Cut" option from the context menu that appears.

Starting URL: http://swisnl.github.io/jQuery-contextMenu/demo.html

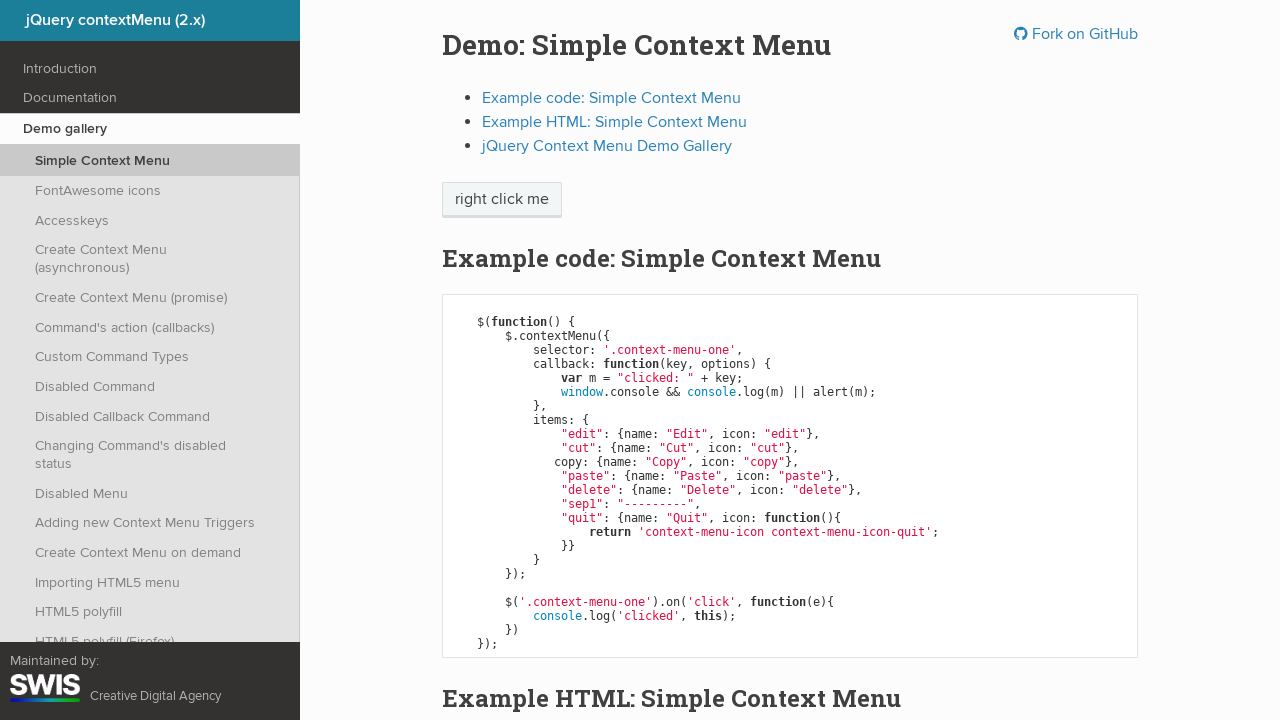

Navigated to jQuery contextMenu demo page
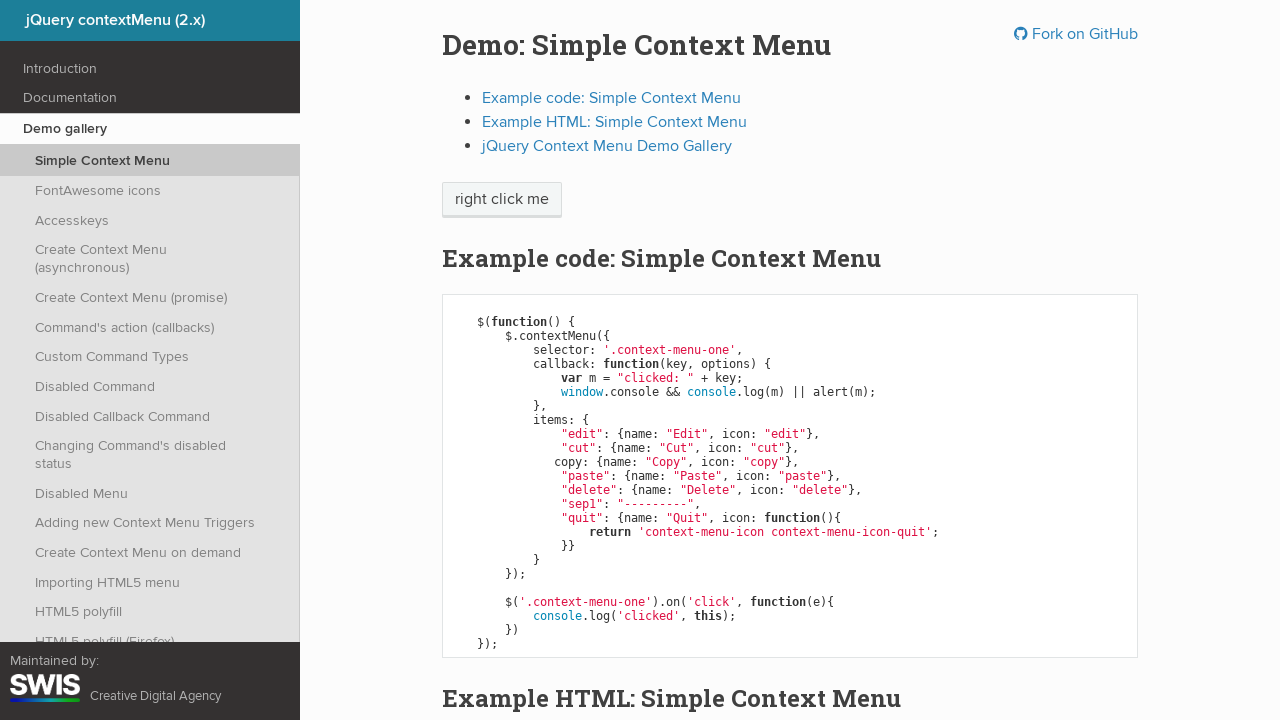

Right-clicked on 'right click me' element to open context menu at (502, 200) on //span[text()='right click me']
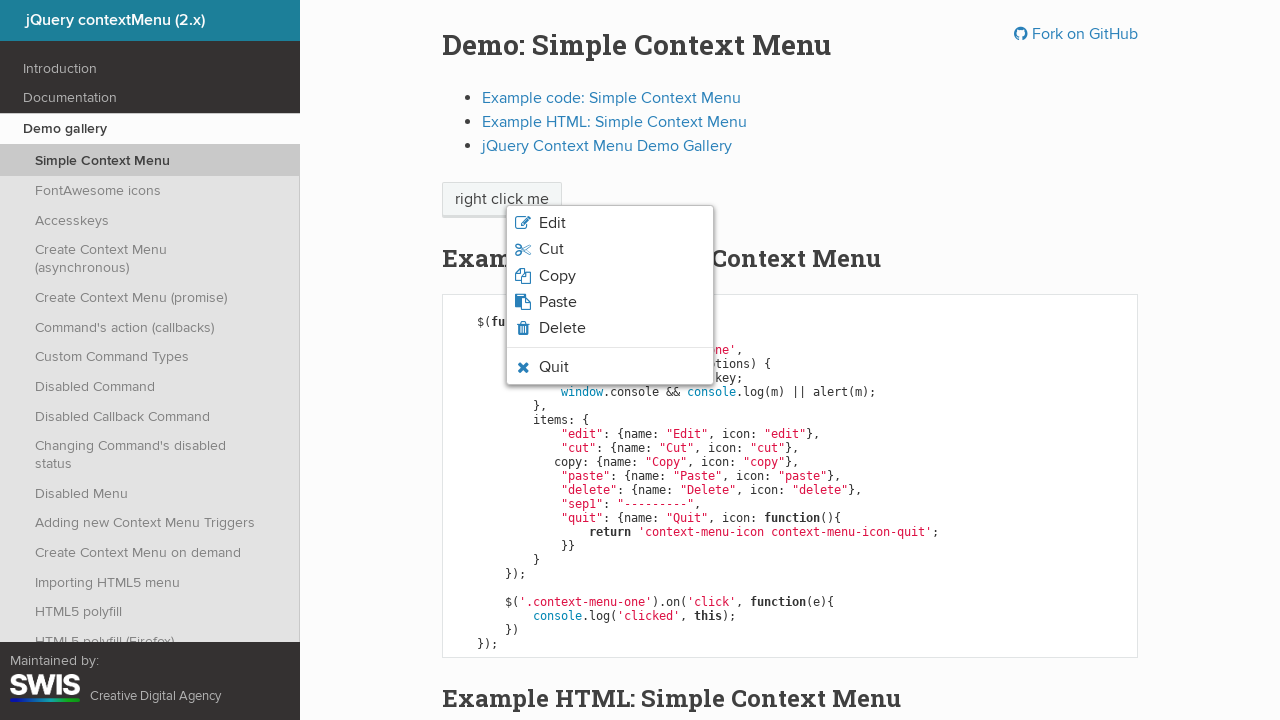

Selected 'Cut' option from context menu at (551, 249) on xpath=//span[text()='Cut']
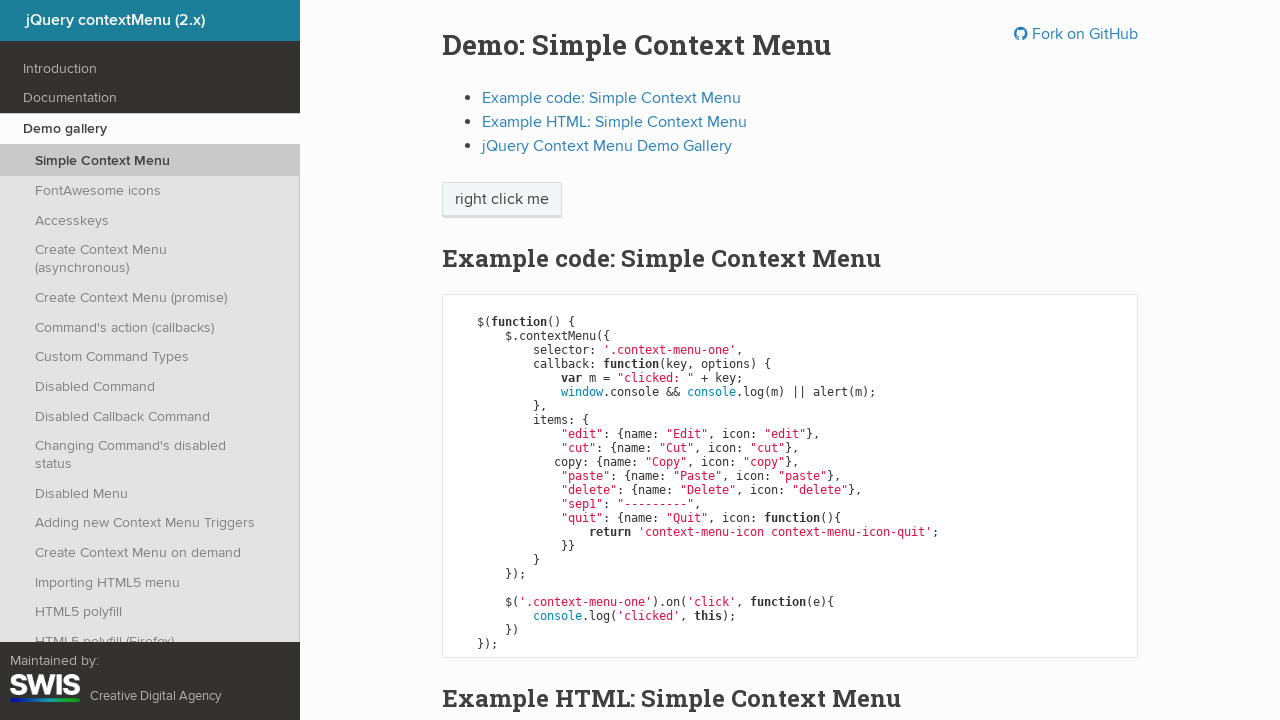

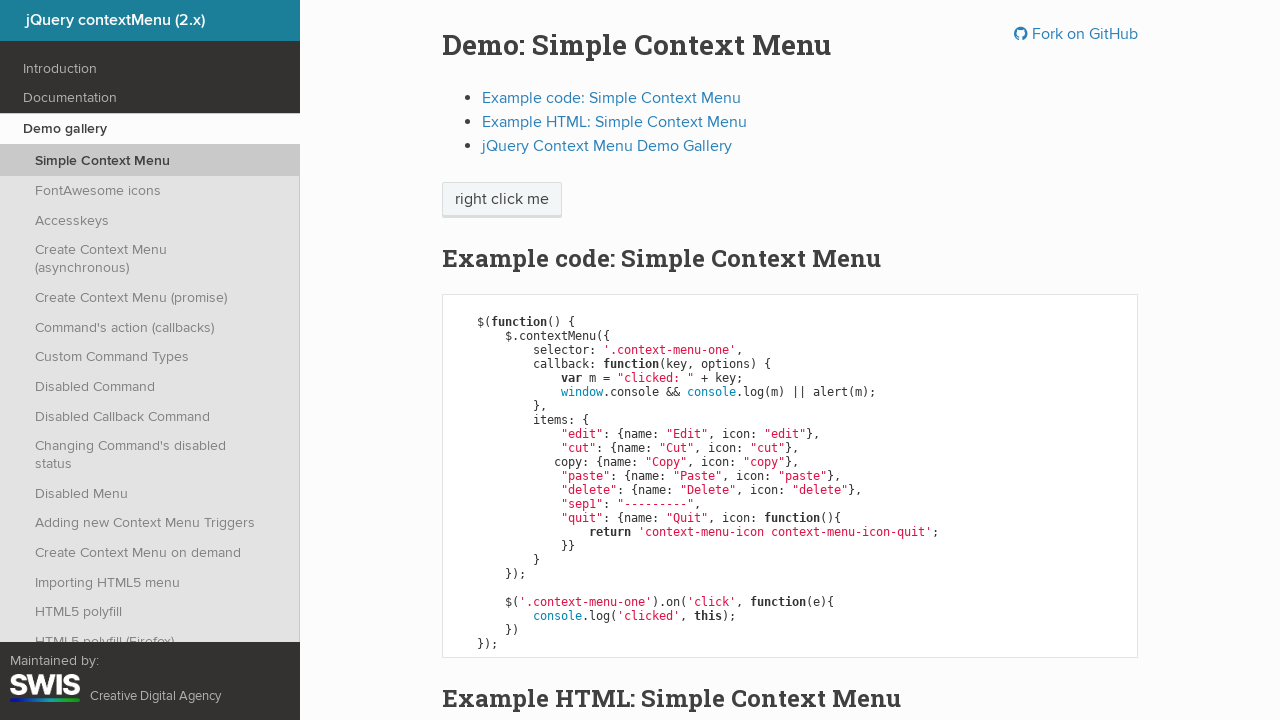